Tests redirect functionality by clicking the redirect link and verifying navigation to the Status Codes page

Starting URL: https://the-internet.herokuapp.com/

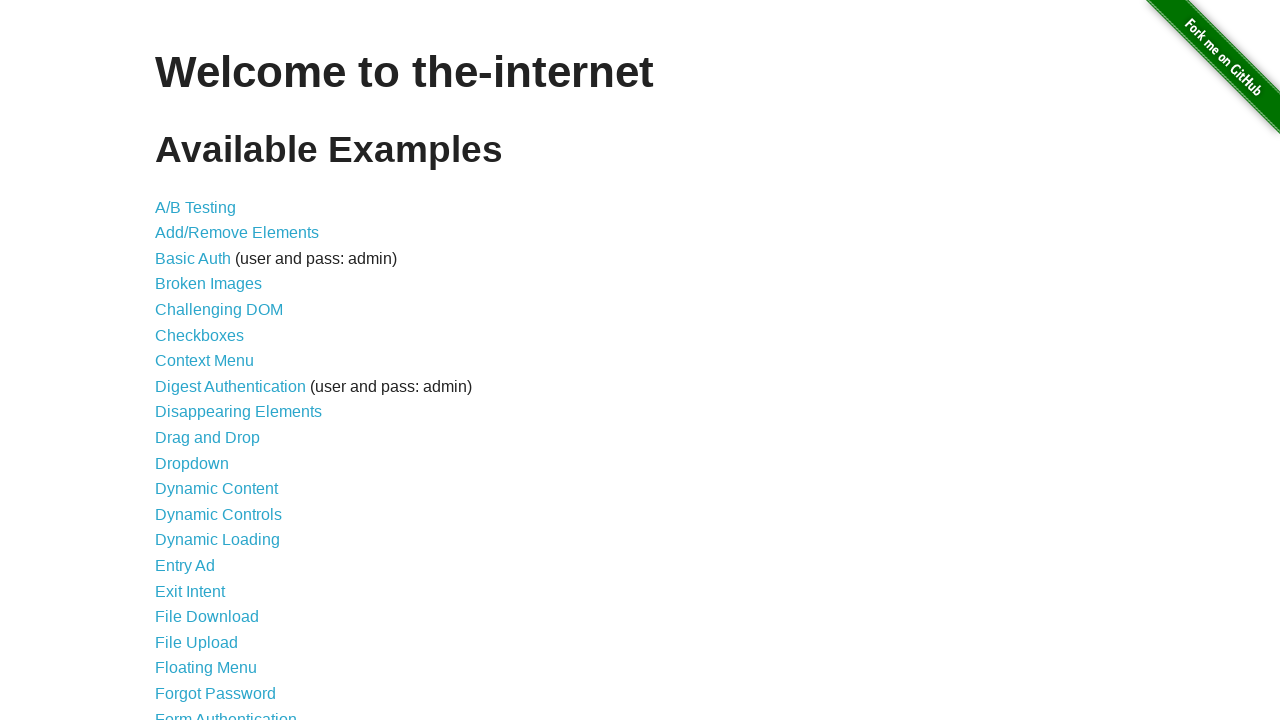

Clicked 'Redirect Link' to navigate to redirect link page at (202, 446) on internal:role=link[name="Redirect Link"i]
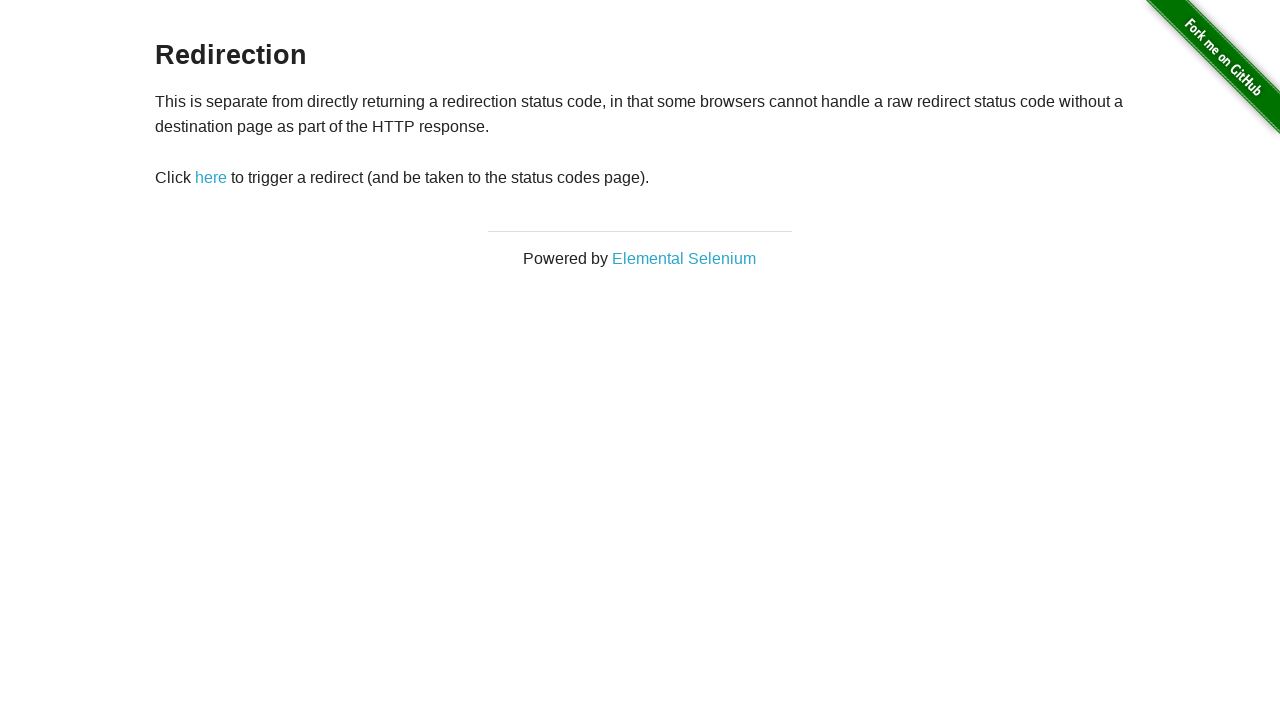

Clicked the redirect link element at (211, 178) on #redirect
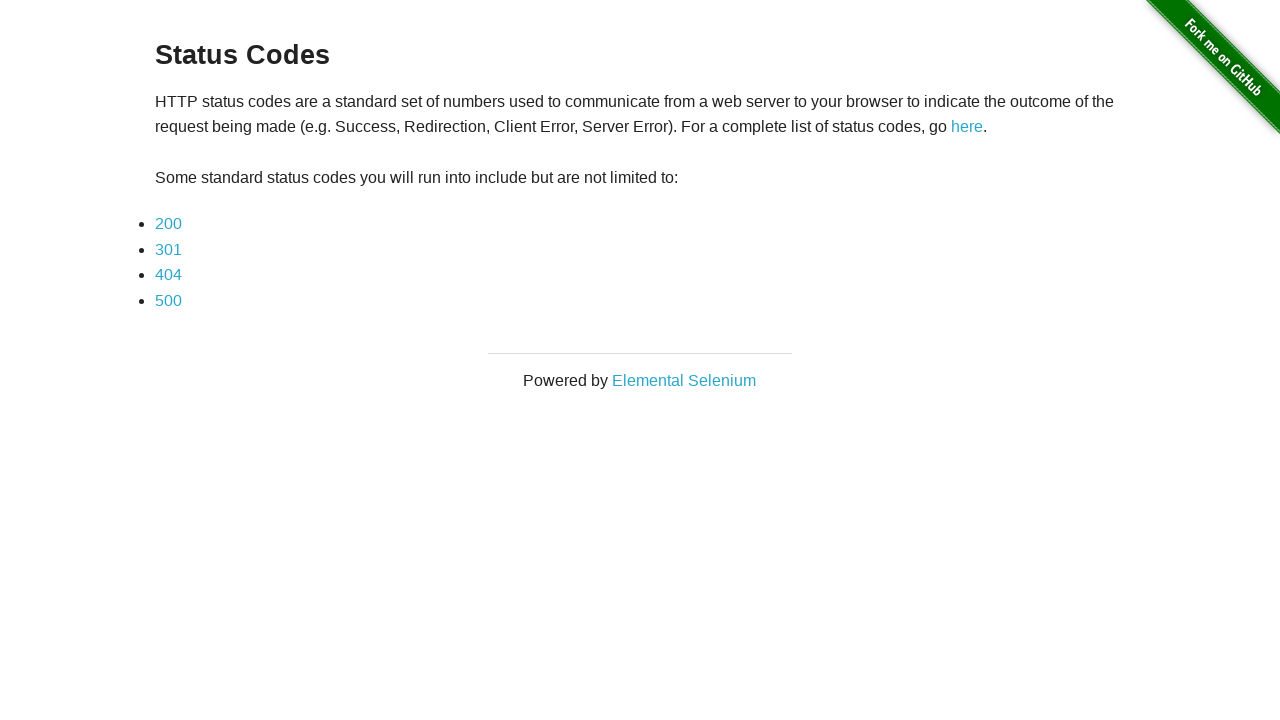

Verified that 'Status Codes' heading is visible after redirect
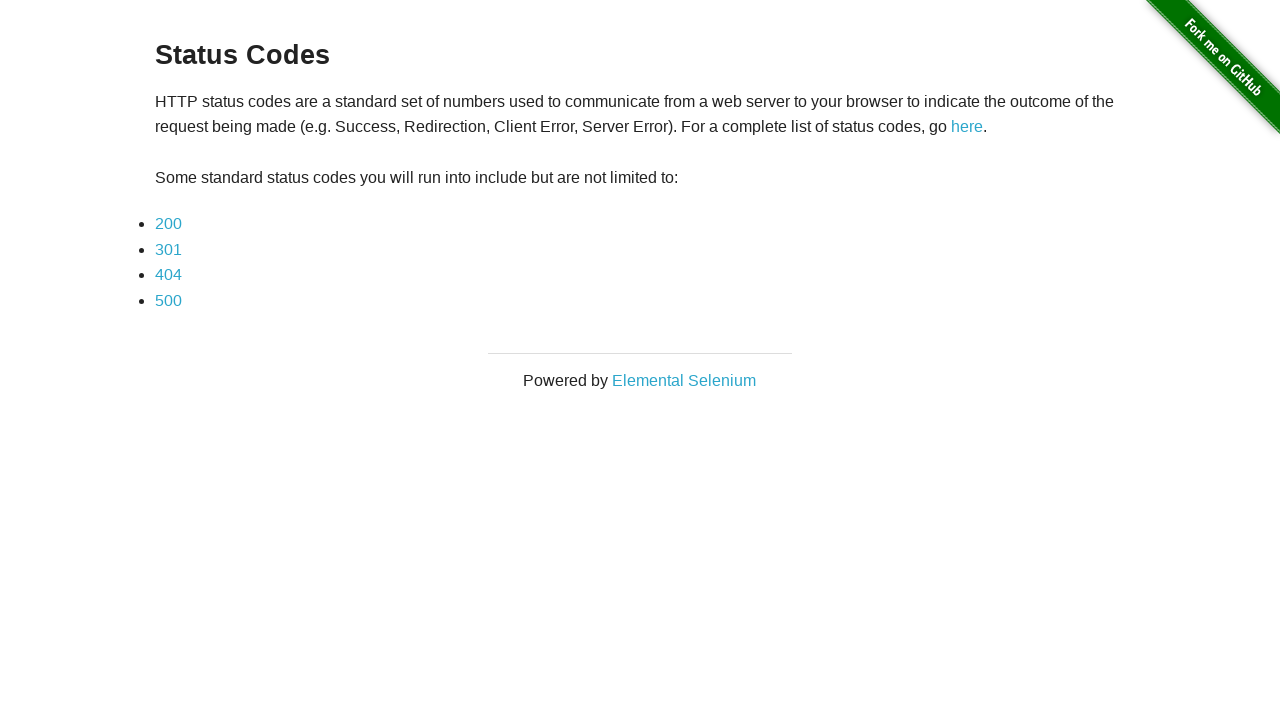

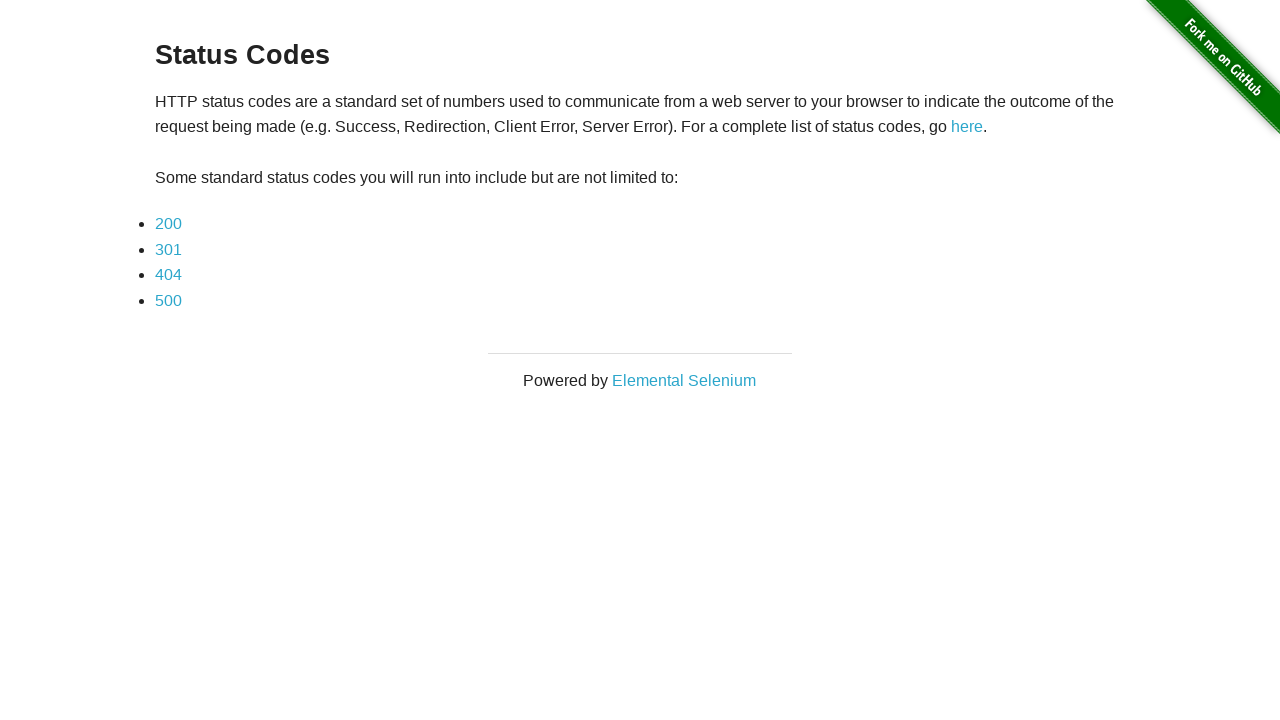